Opens the GlobalSQA drag and drop demo page and maximizes the browser window

Starting URL: http://www.globalsqa.com/demo-site/draganddrop/

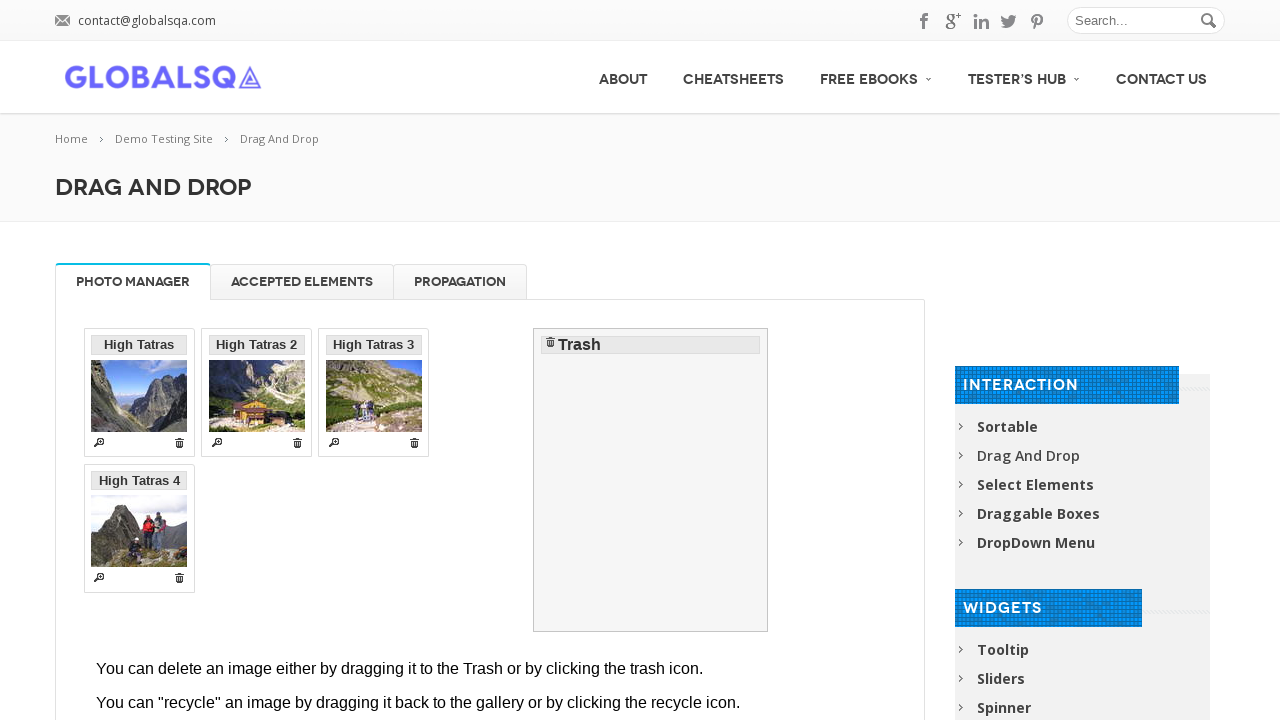

Waited for page to load - DOM content loaded
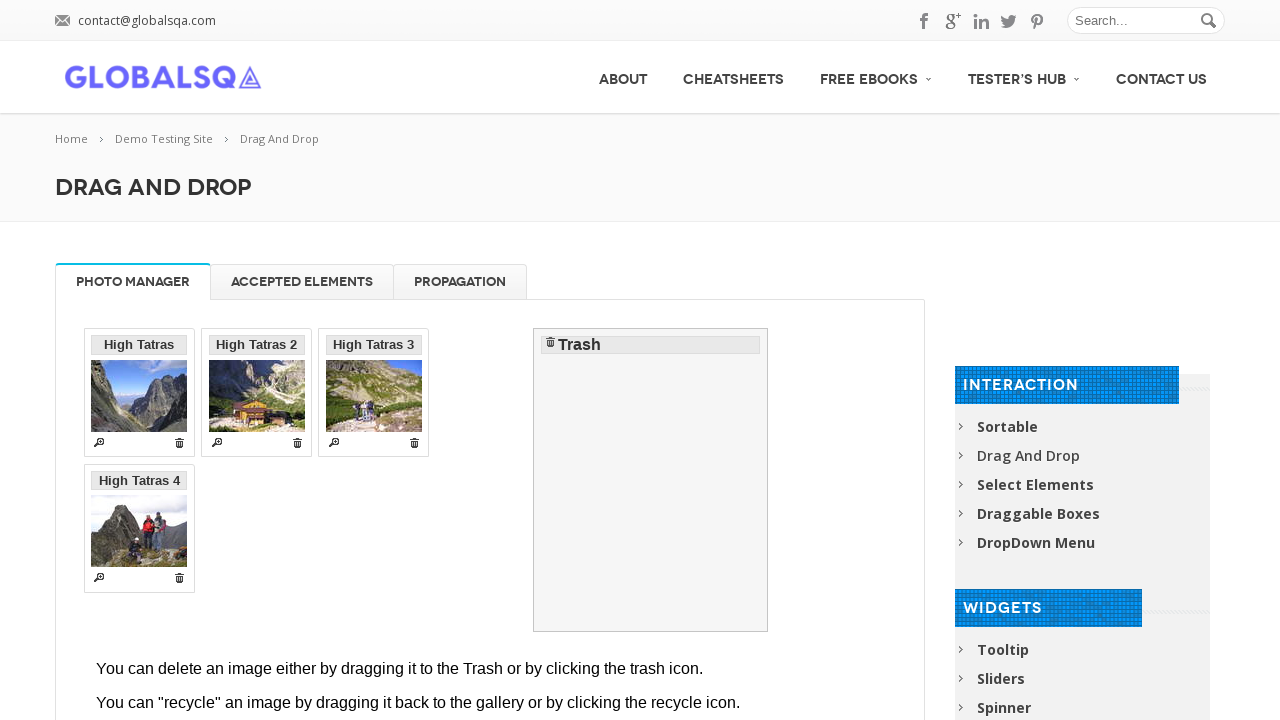

Maximized browser window to 1920x1080
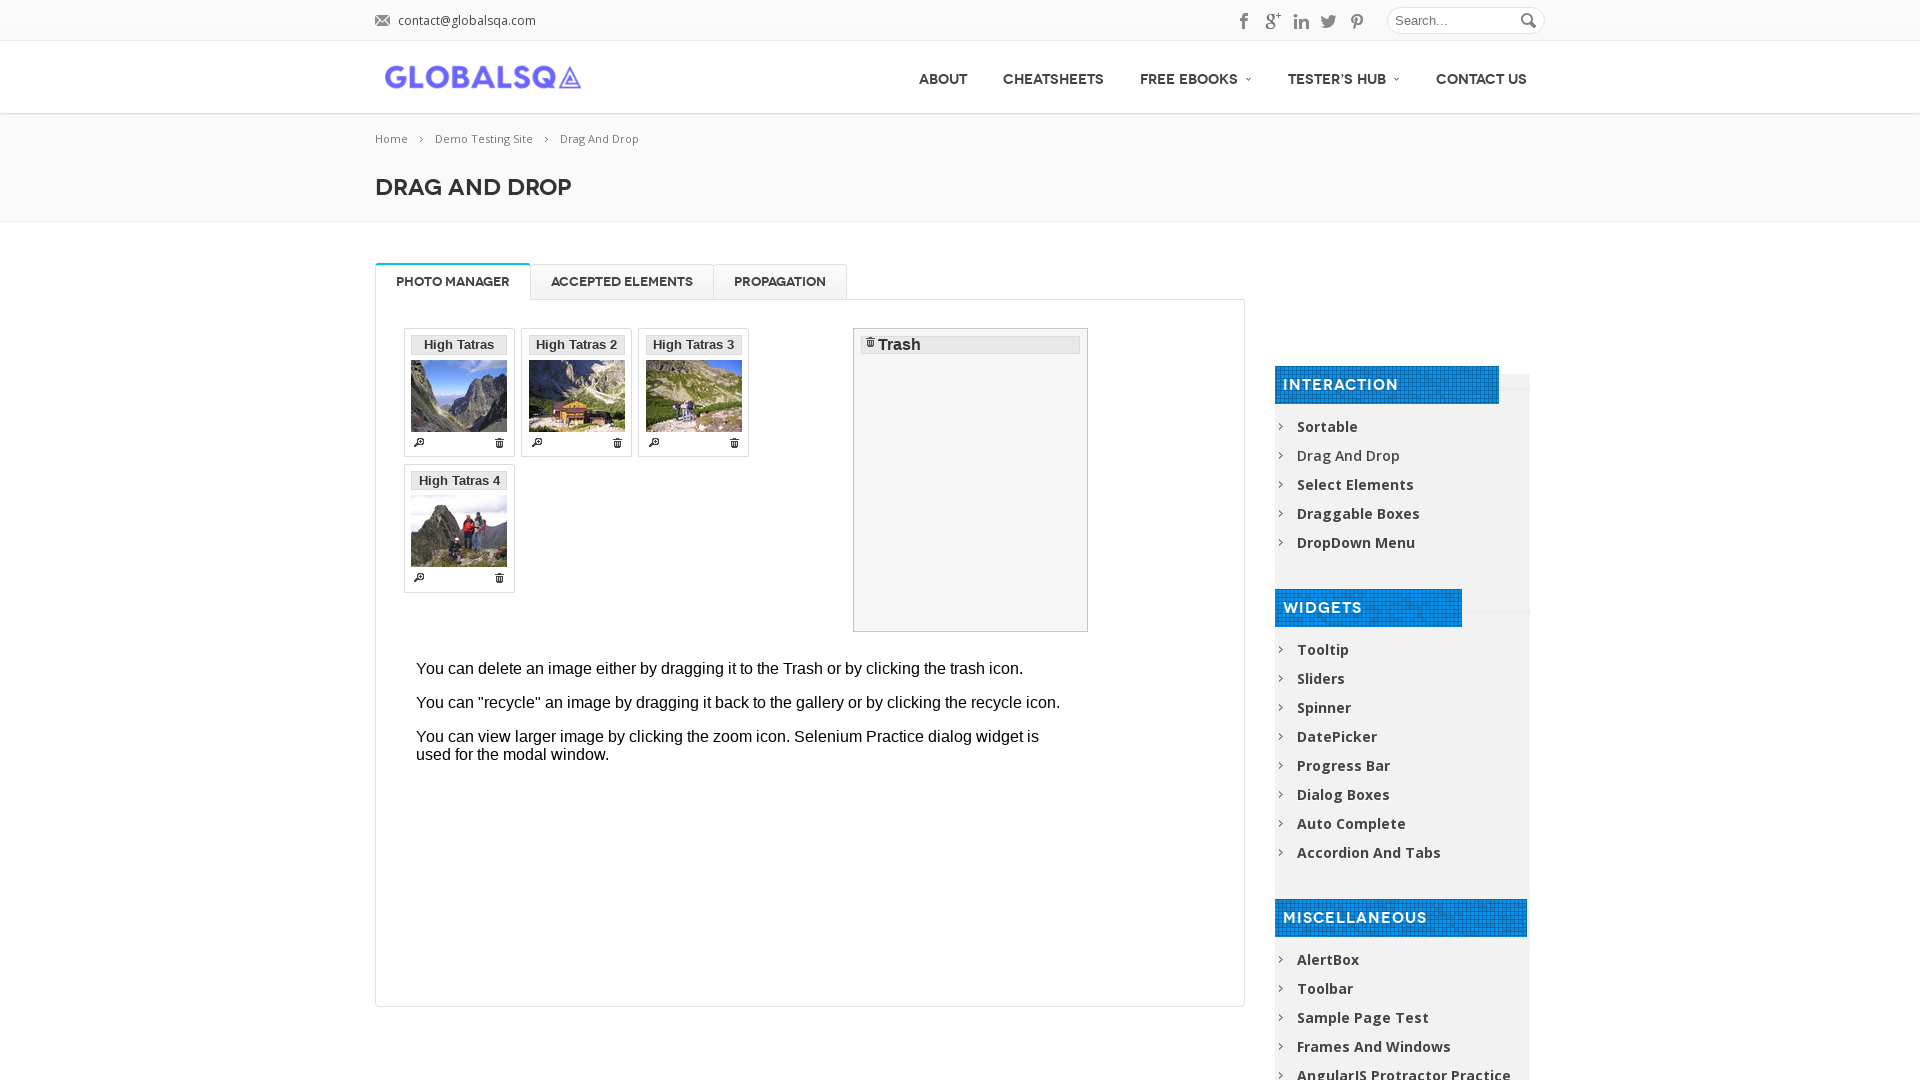

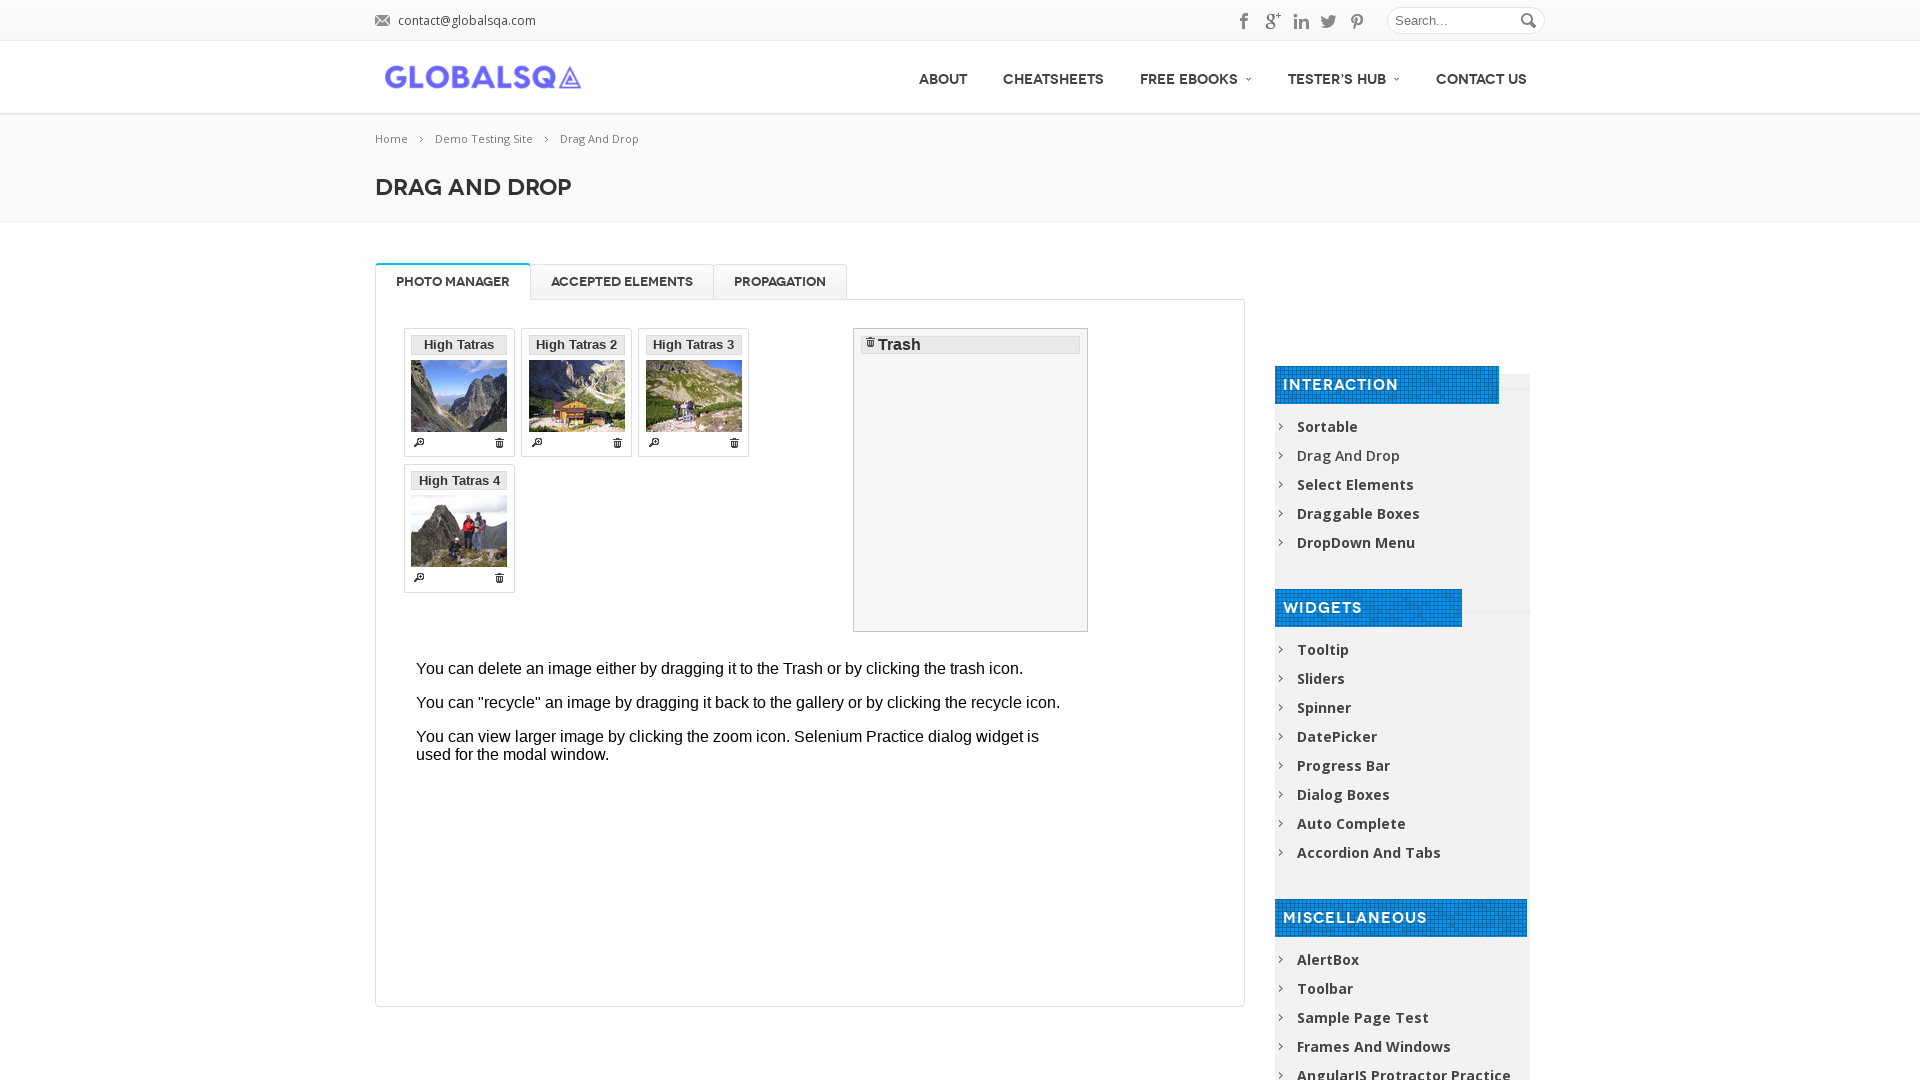